Navigates to the file download page and verifies download links are present

Starting URL: https://the-internet.herokuapp.com/

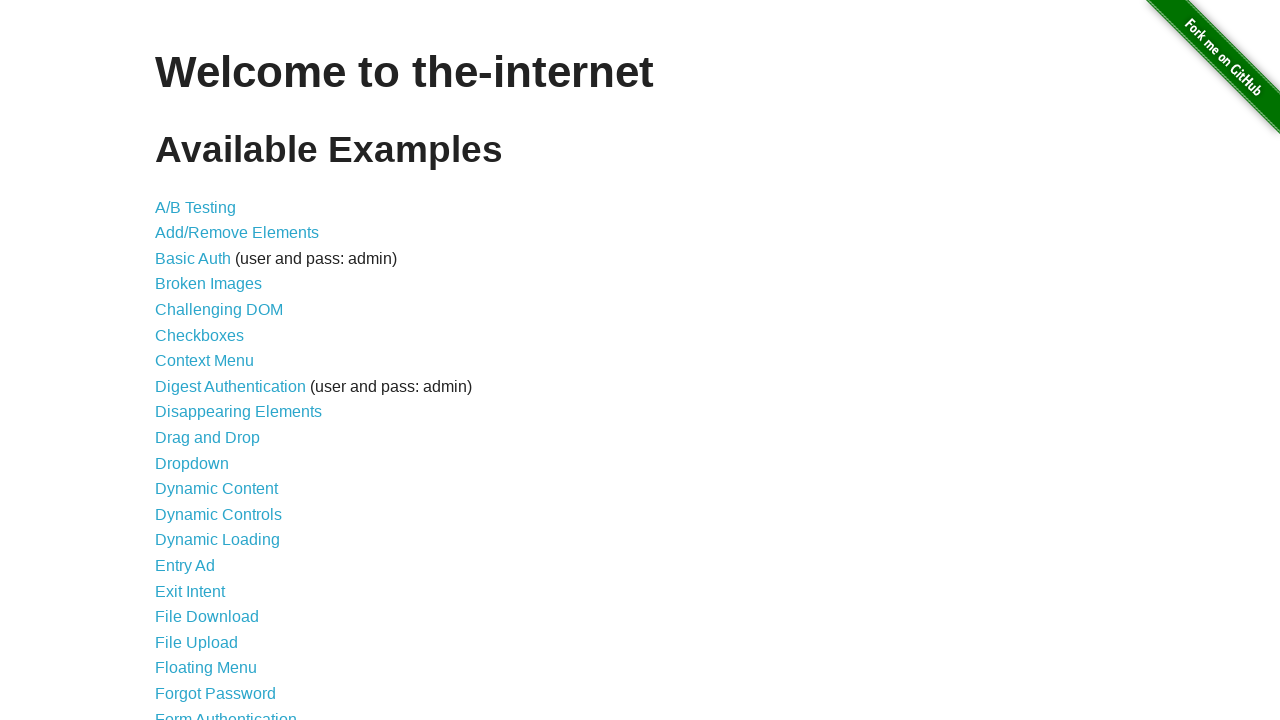

Clicked on file download page link at (207, 617) on xpath=//a[@href='/download']
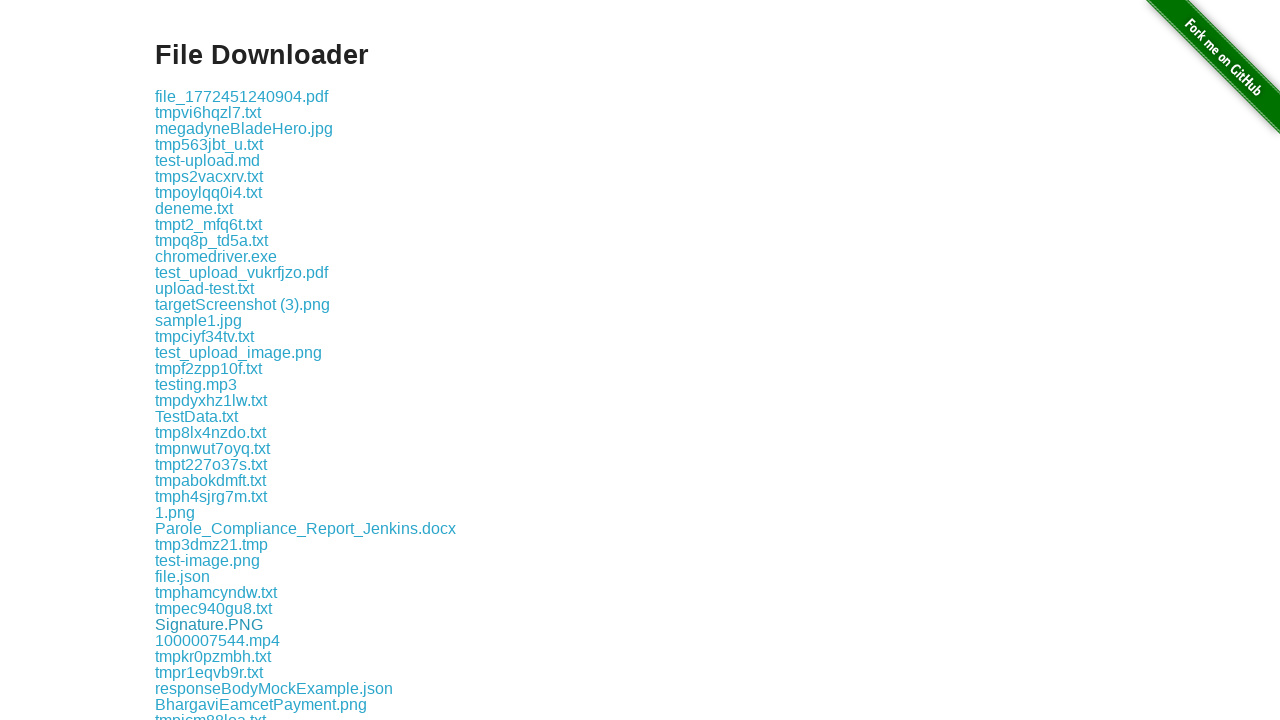

Download links are present on the page
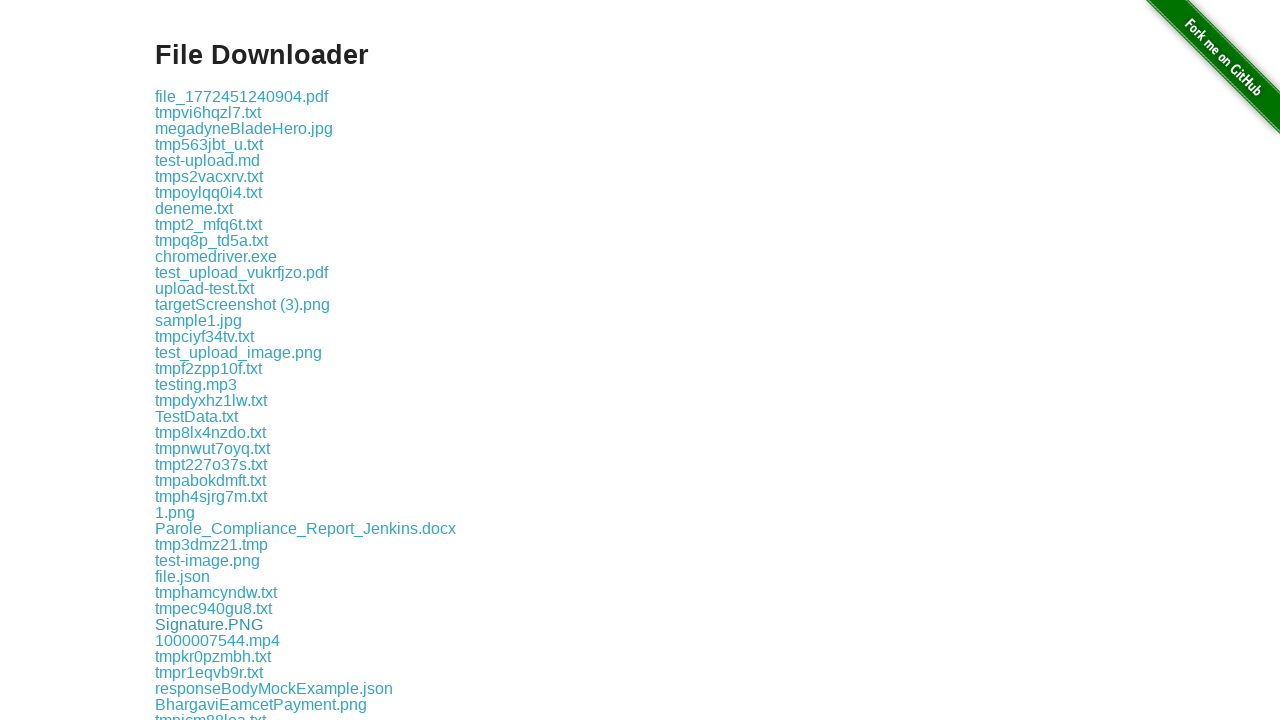

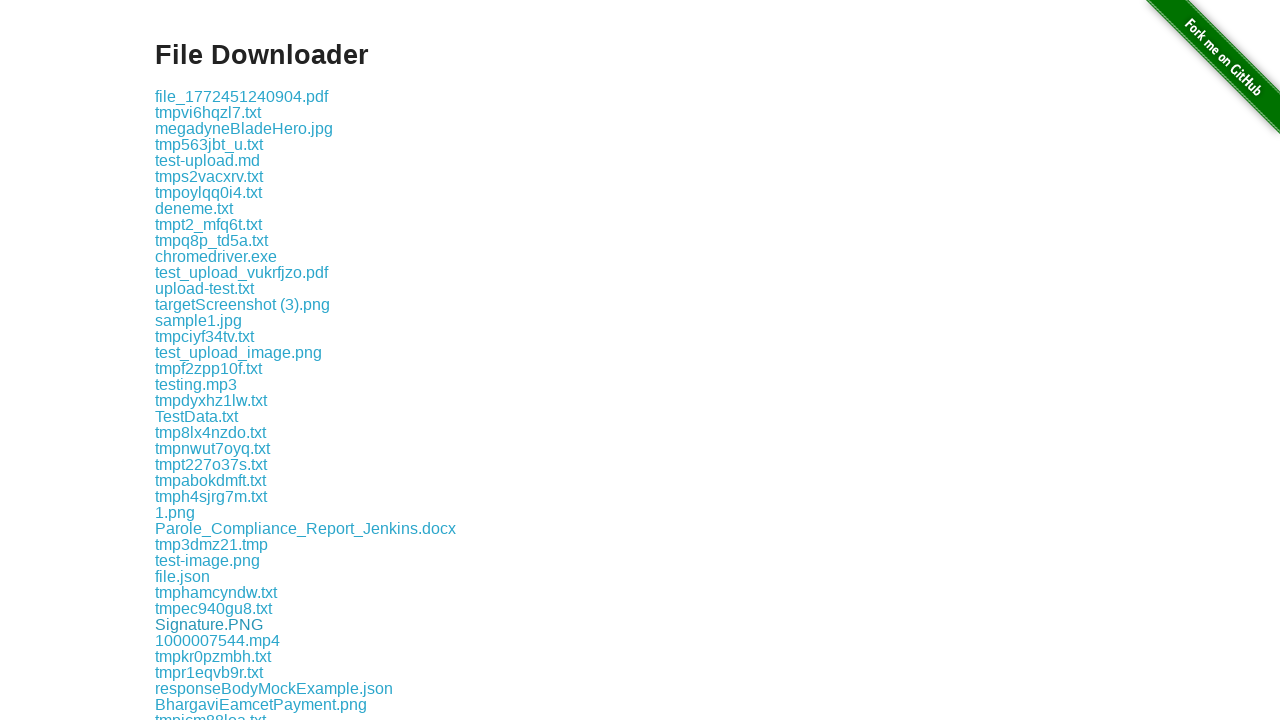